Tests AJAX functionality by clicking a button and waiting for dynamic content to appear and change

Starting URL: https://v1.training-support.net/selenium/ajax

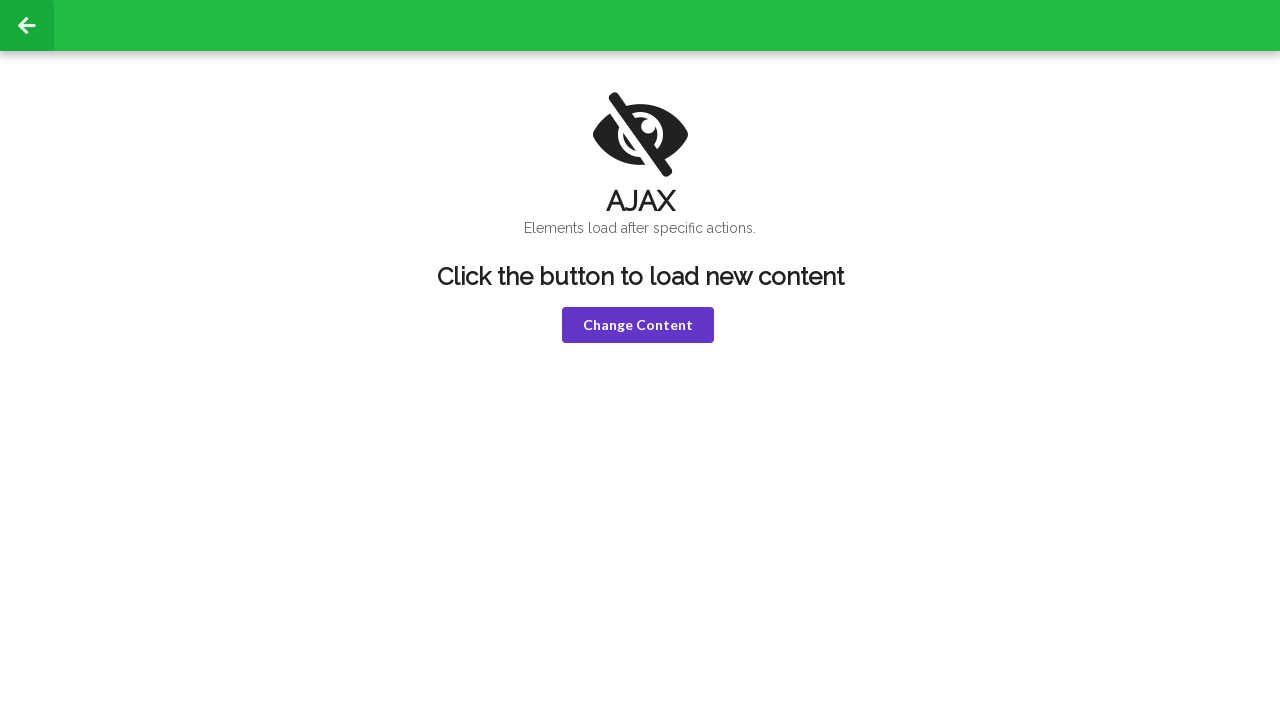

Clicked the violet button to trigger AJAX request at (638, 325) on button.ui.violet.button
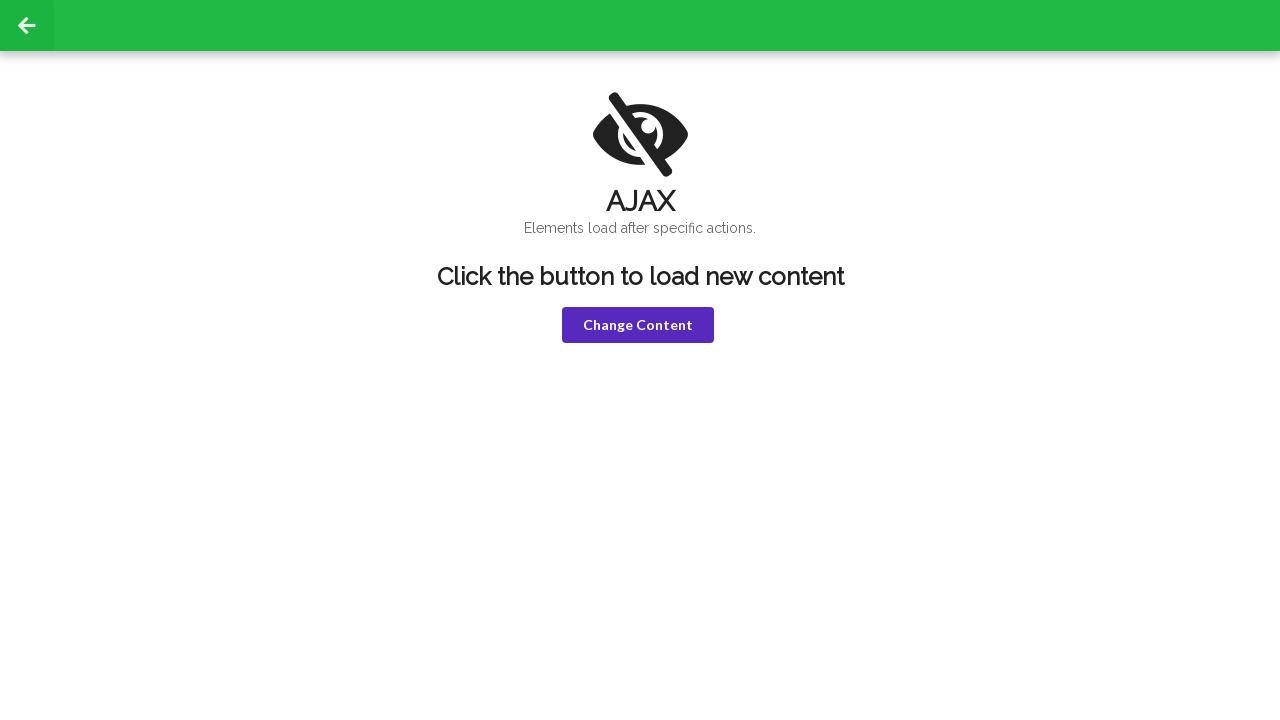

HELLO! heading appeared after AJAX request
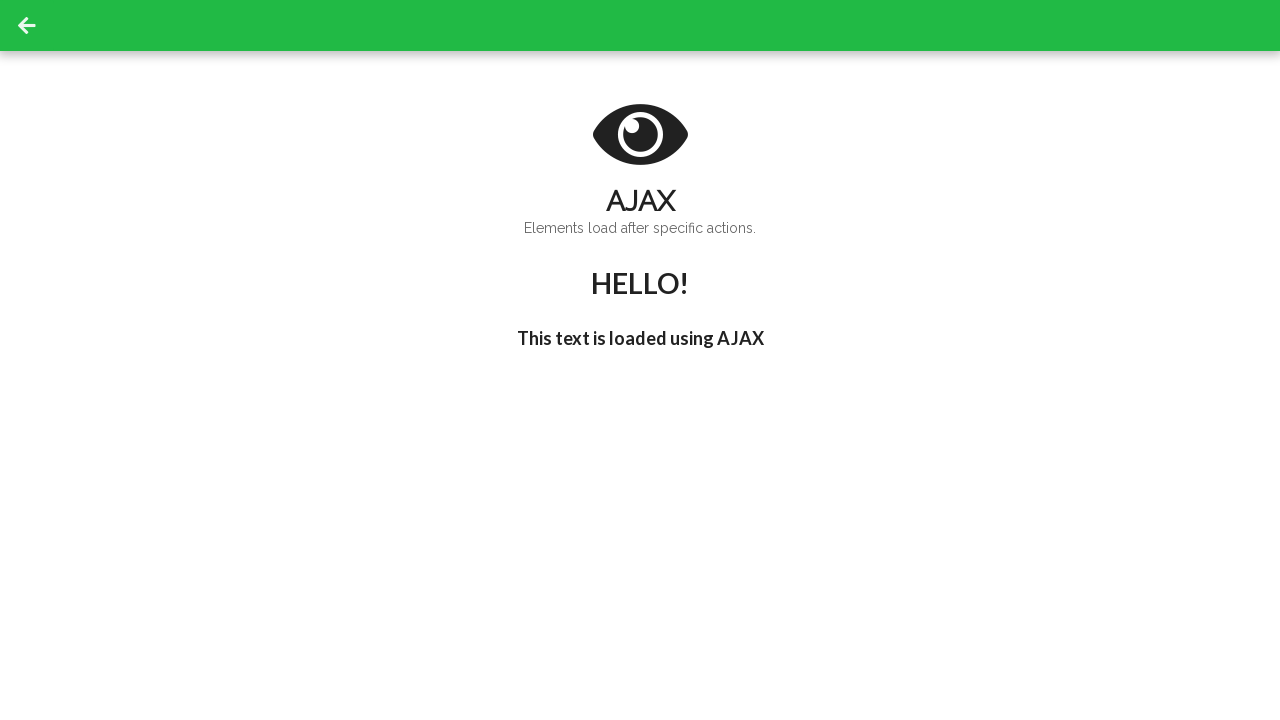

Retrieved initial h3 text: 'This text is loaded using AJAX'
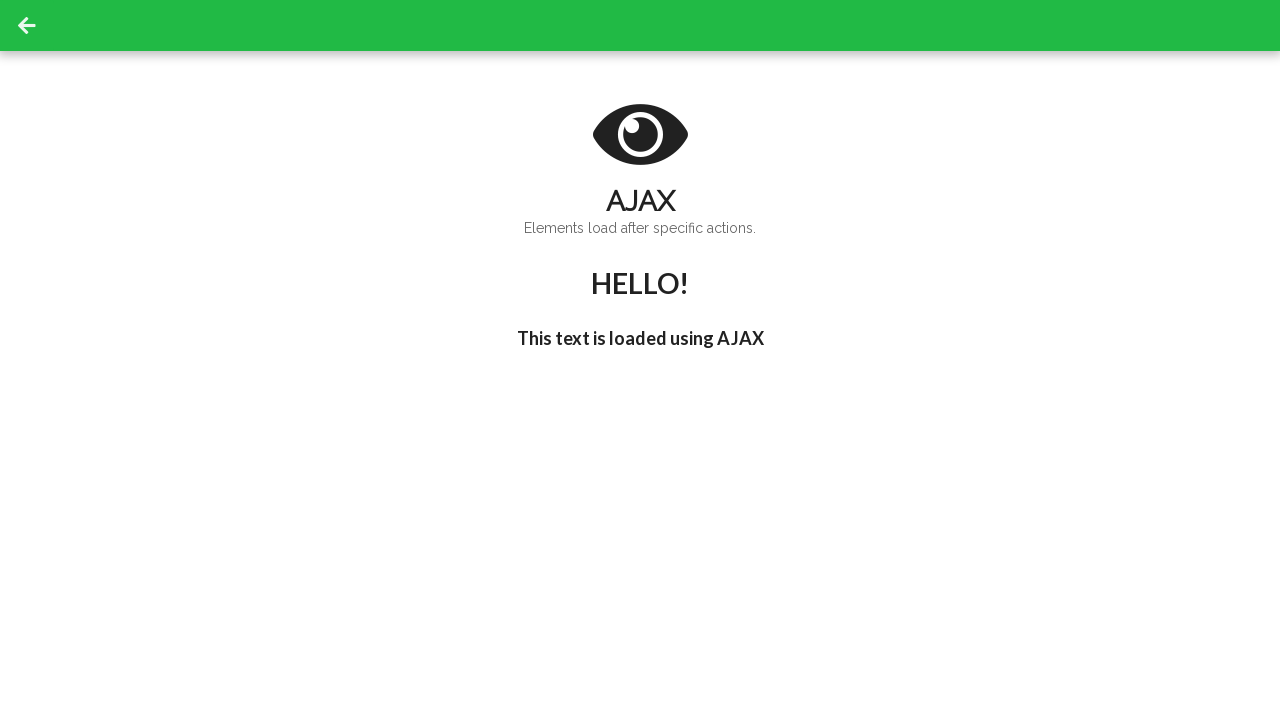

h3 text changed to include "I'm late!"
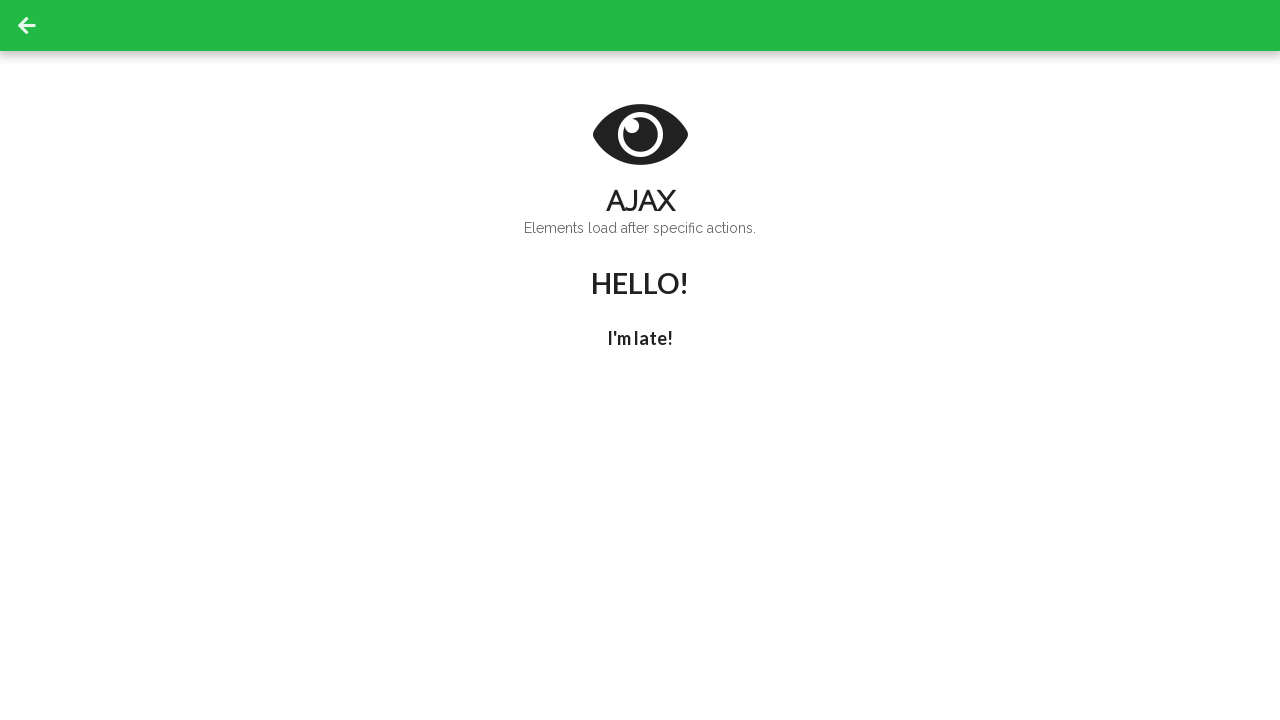

Retrieved updated h3 text: 'I'm late!'
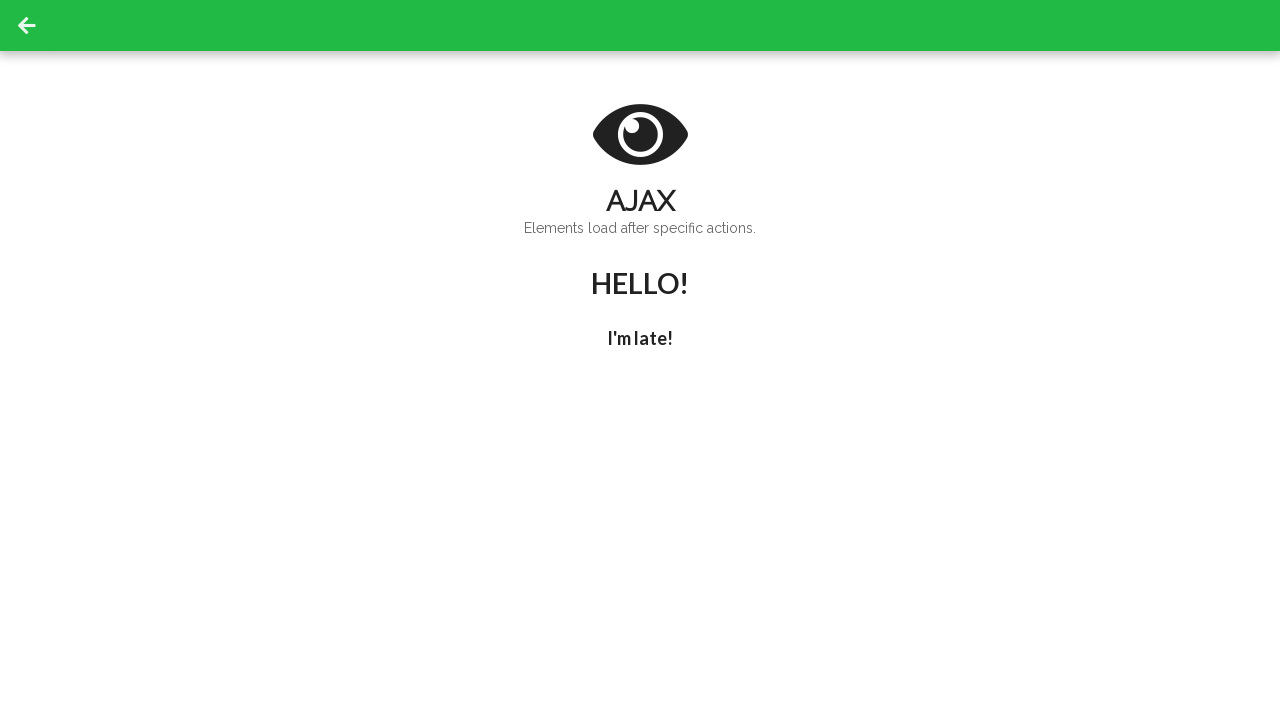

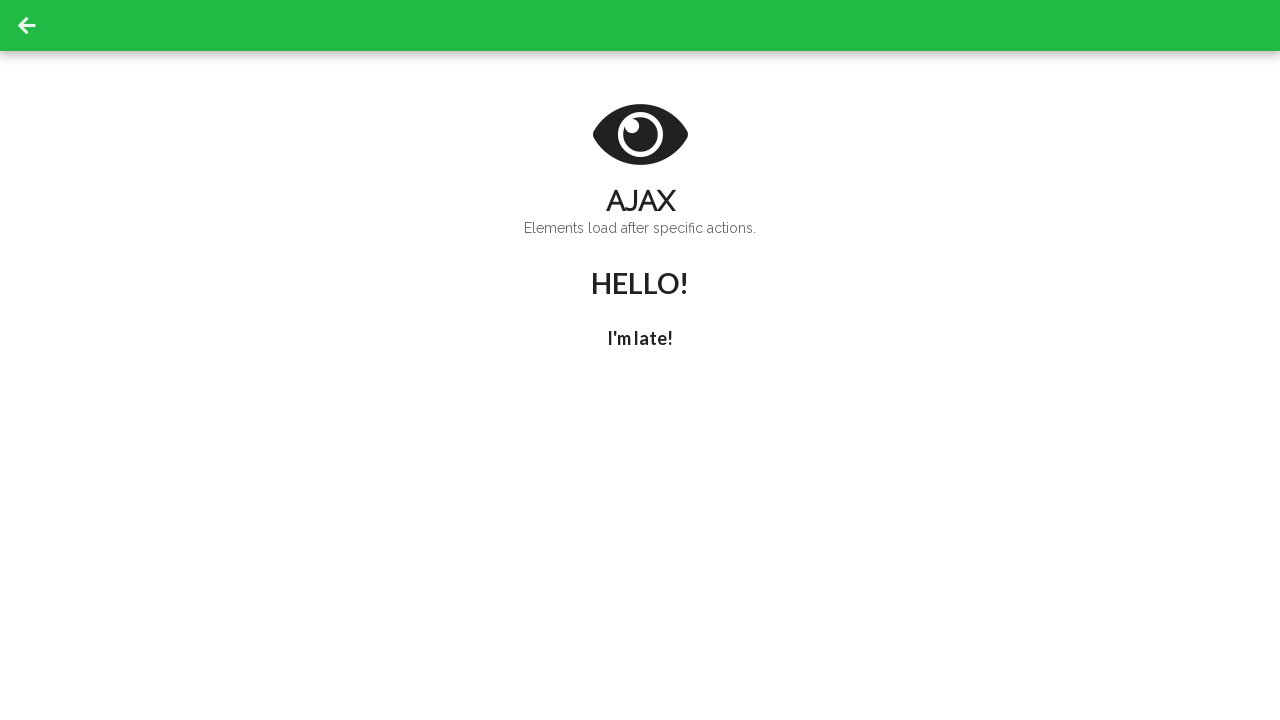